Navigates to an educational platform's students page and waits for it to load.

Starting URL: https://schoolpack.smart.edu.co/idiomas/alumnos.aspx

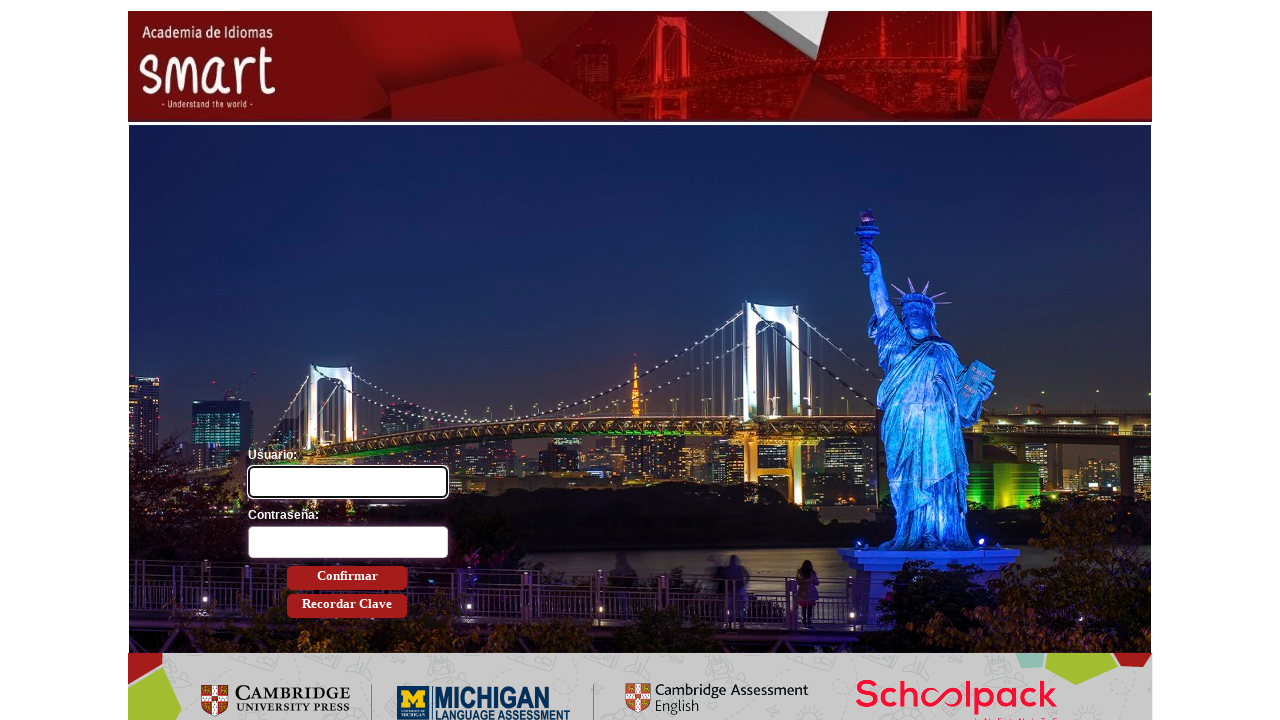

Navigated to educational platform students page
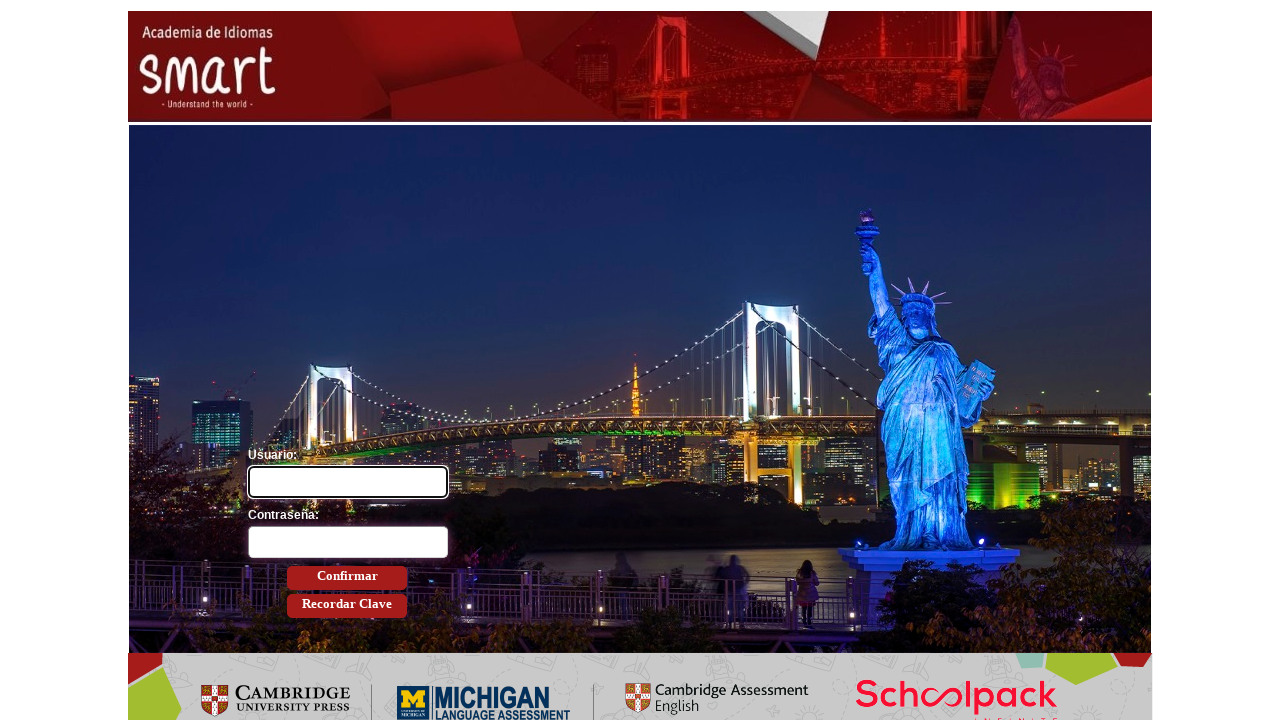

Page fully loaded with networkidle state
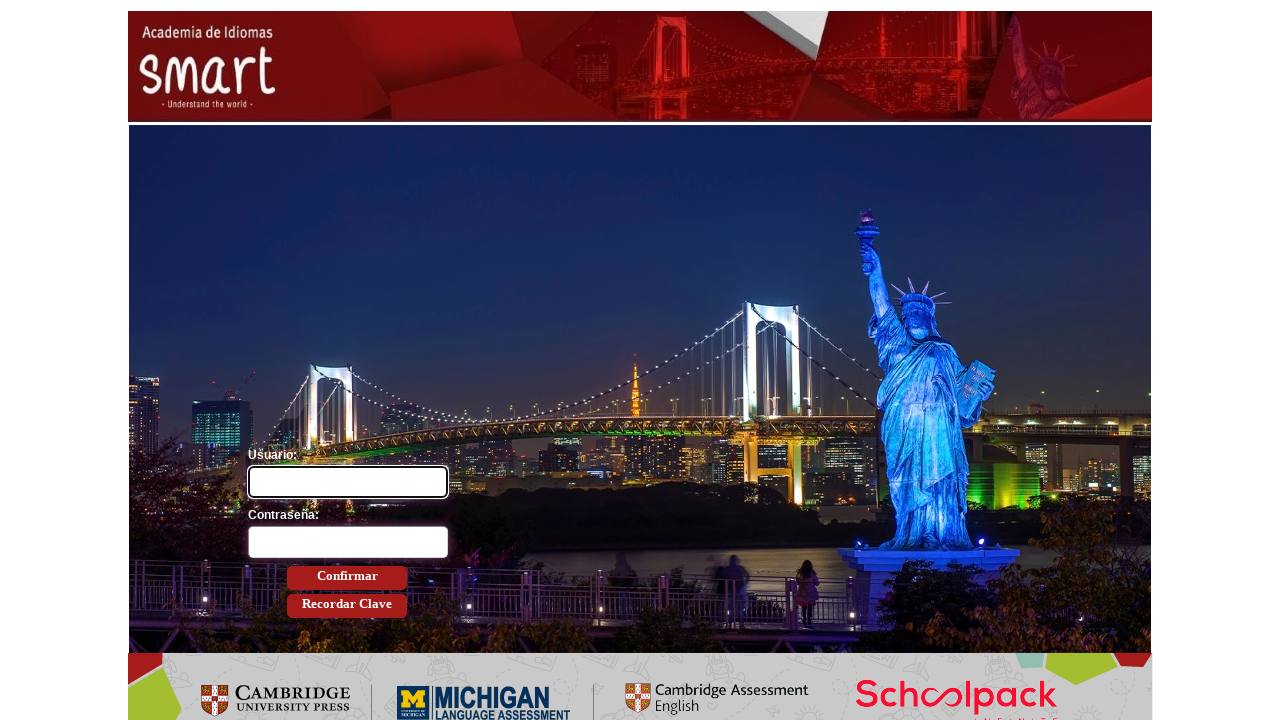

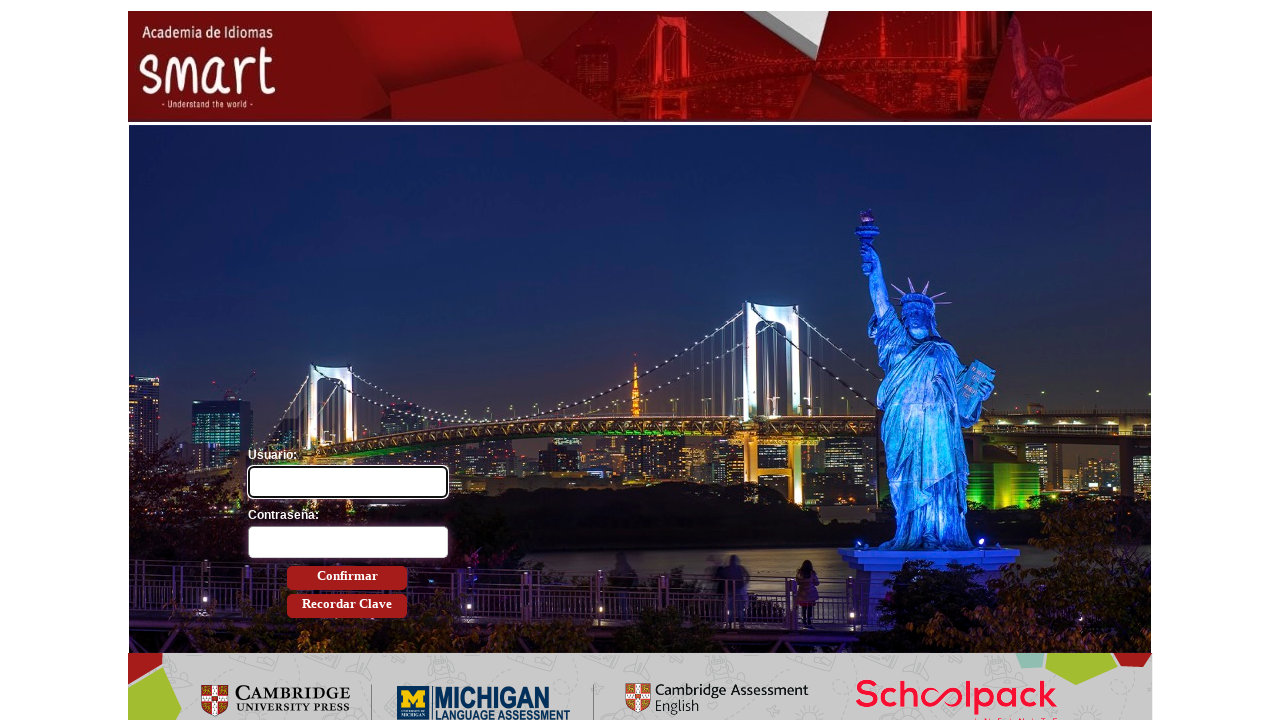